Tests dynamic content loading by clicking start button and waiting for the dynamically loaded element to appear

Starting URL: https://the-internet.herokuapp.com/dynamic_loading/1

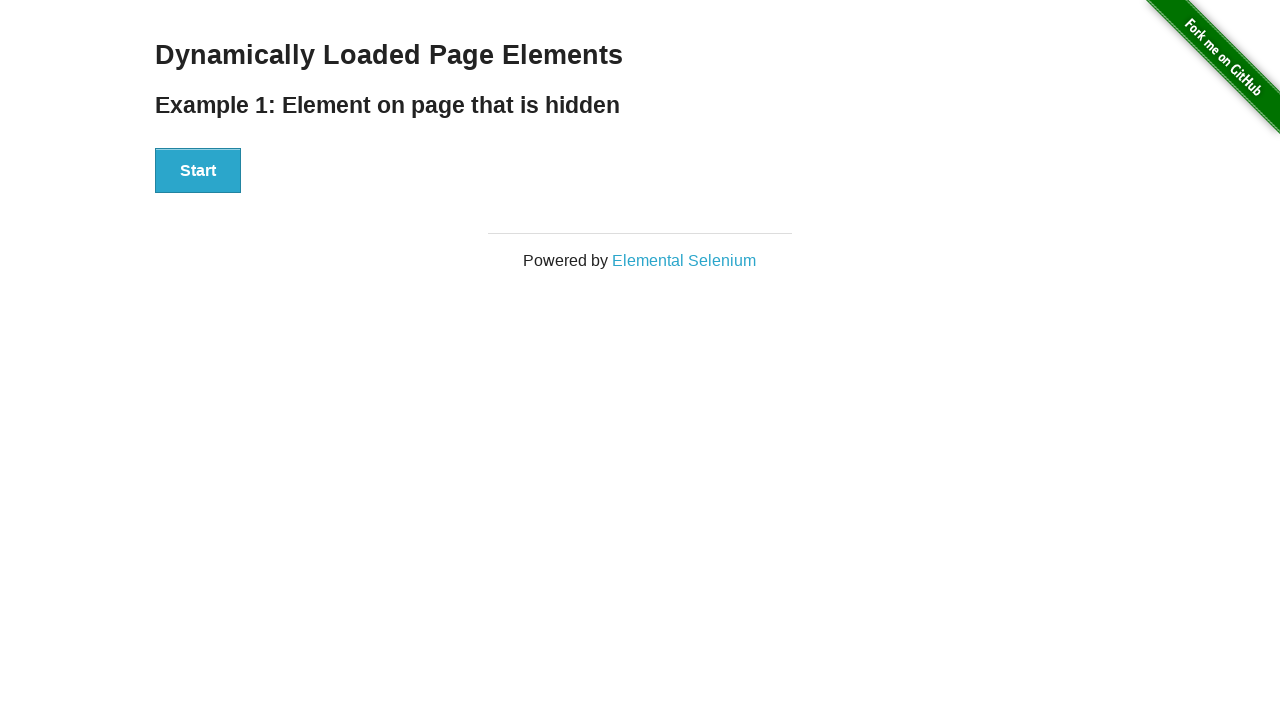

Clicked Start button to initiate dynamic loading at (198, 171) on xpath=//*[@id='start']/button
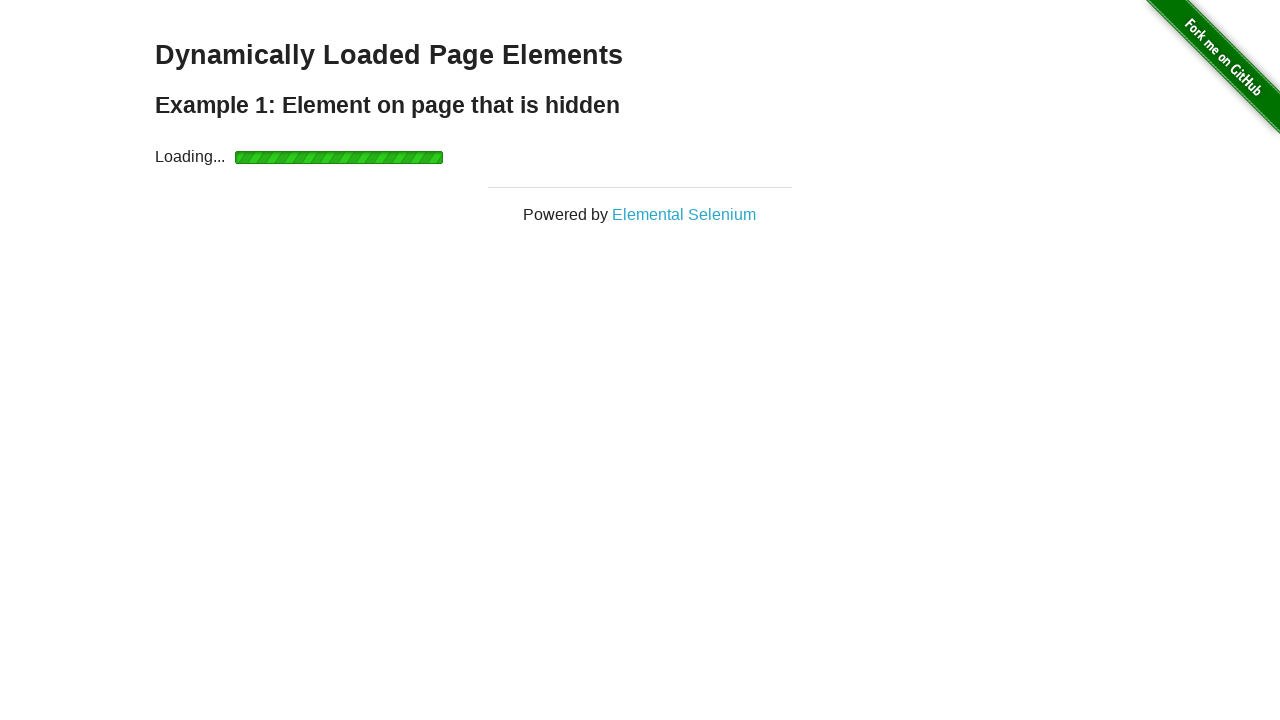

Waited for dynamically loaded element to appear
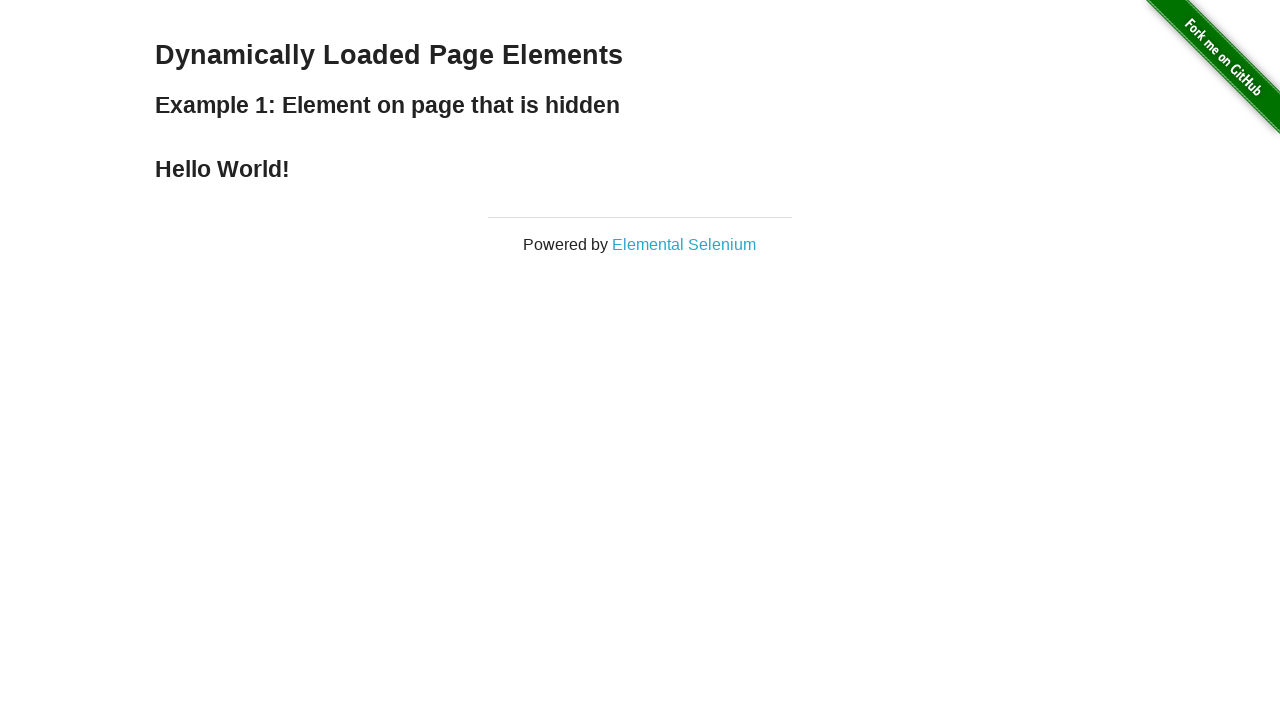

Retrieved text content from loaded element
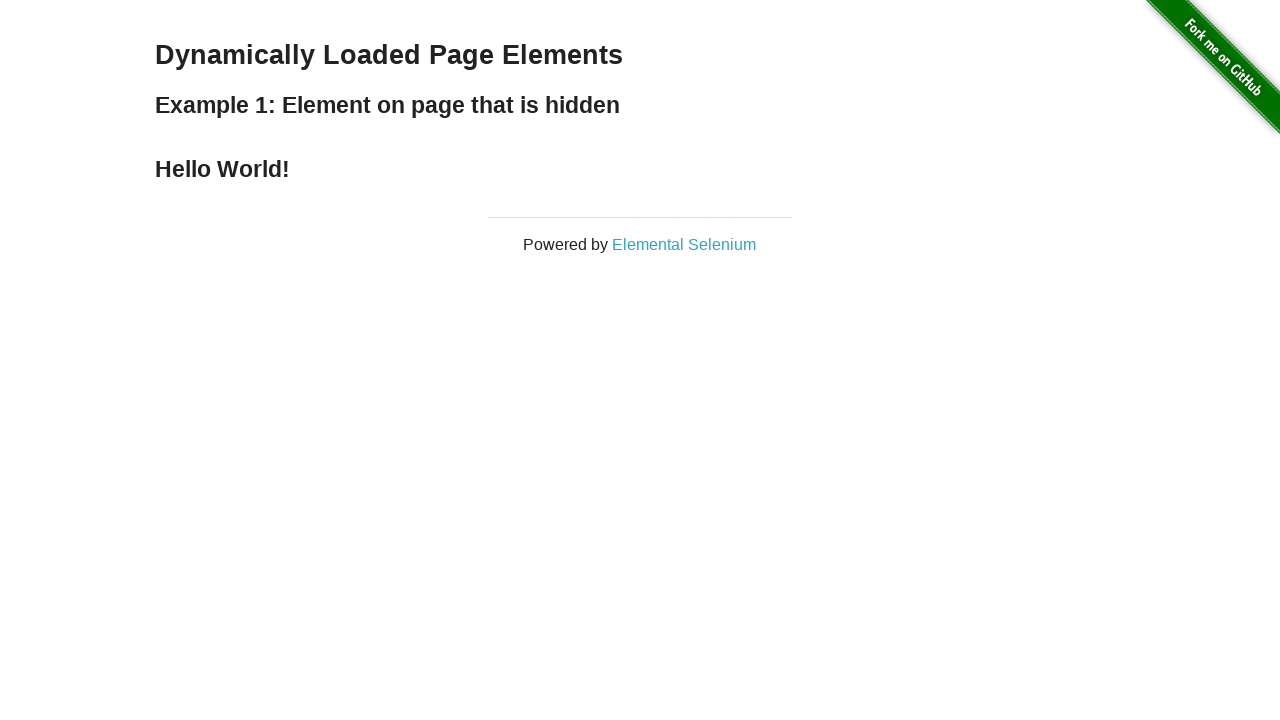

Verified 'Hello World!' text is present in loaded content
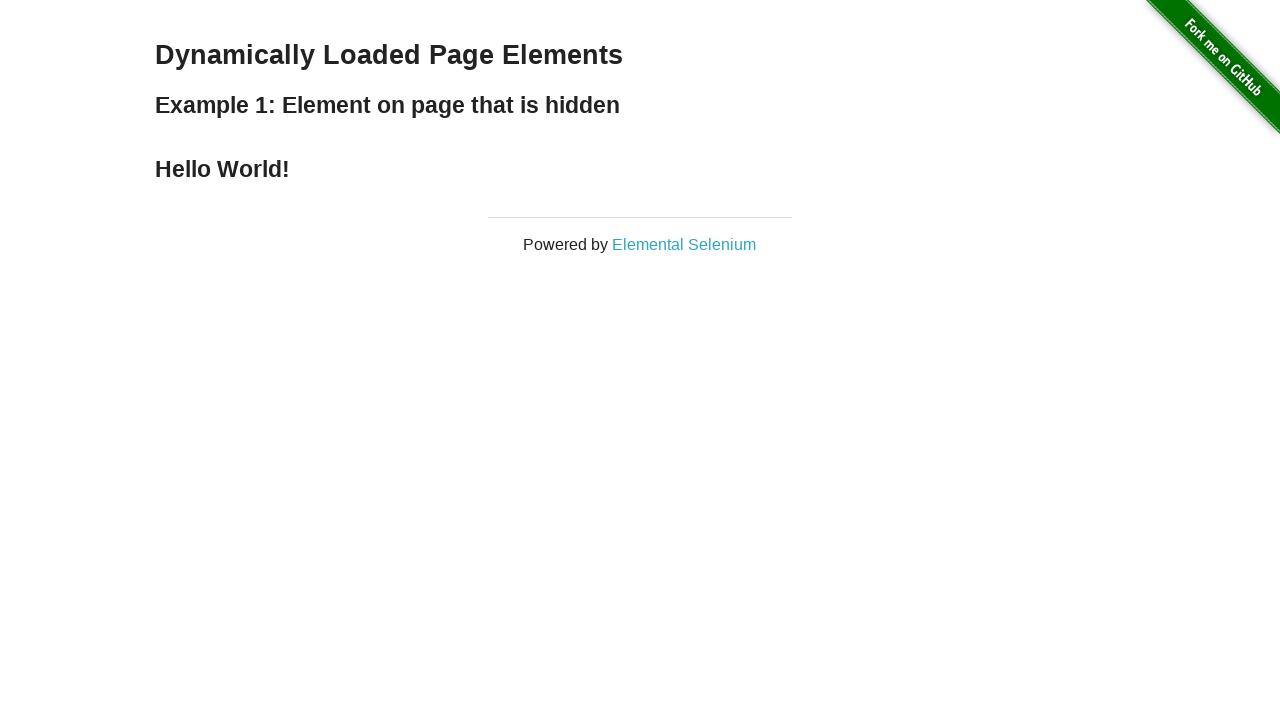

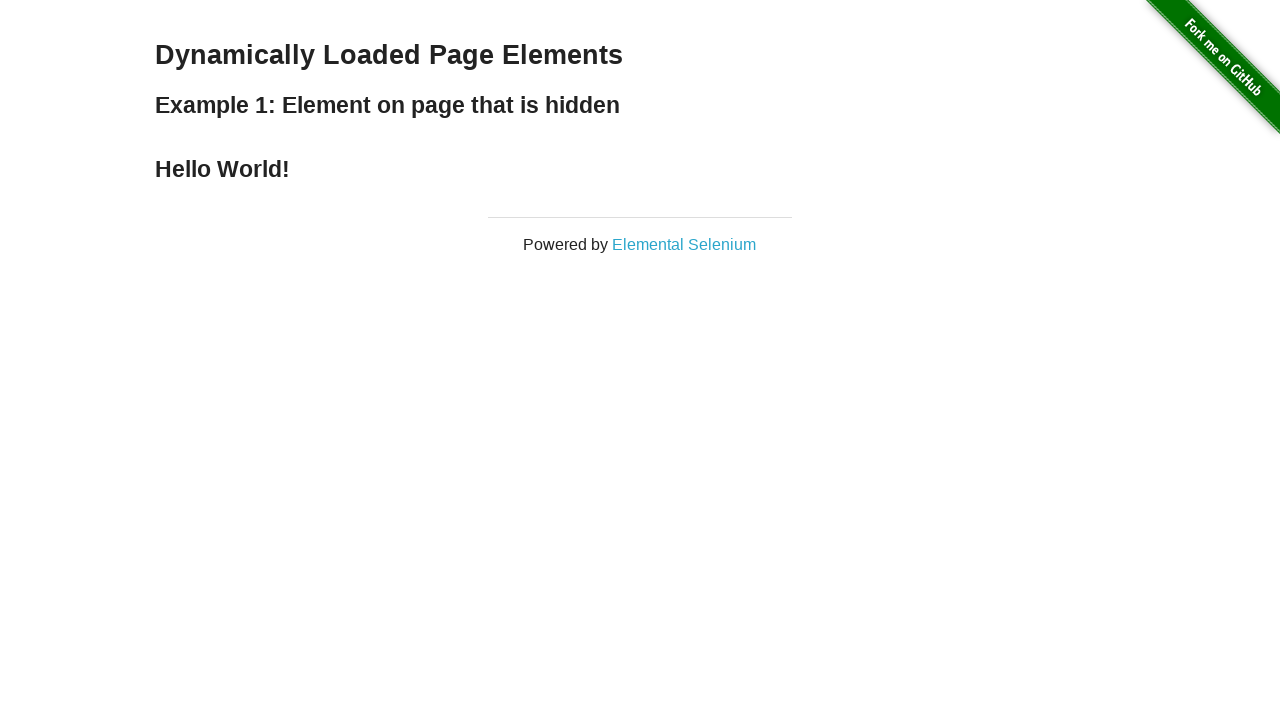